Tests drag and drop functionality by dragging a "Mobile Charger" element and dropping it onto the "Mobile Accessories" category

Starting URL: https://demoapps.qspiders.com/ui/dragDrop/dragToCorrect?sublist=2

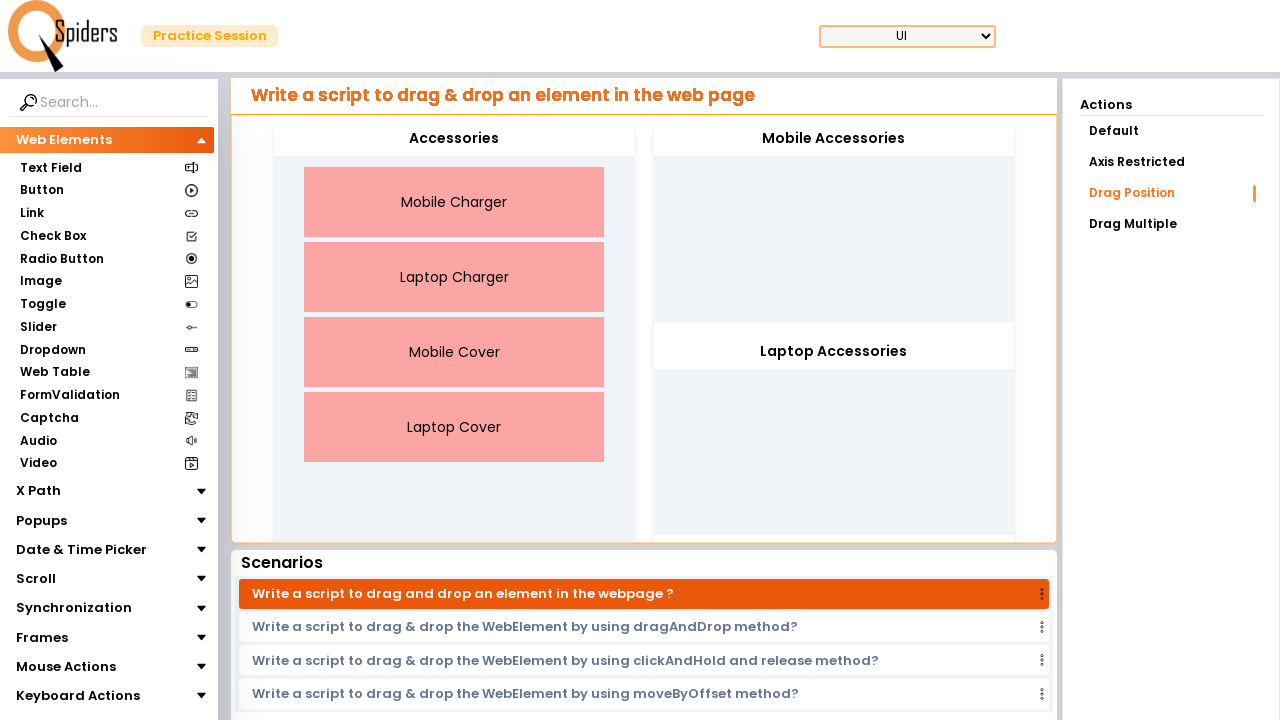

Waited for 'Mobile Charger' drag source element to become visible
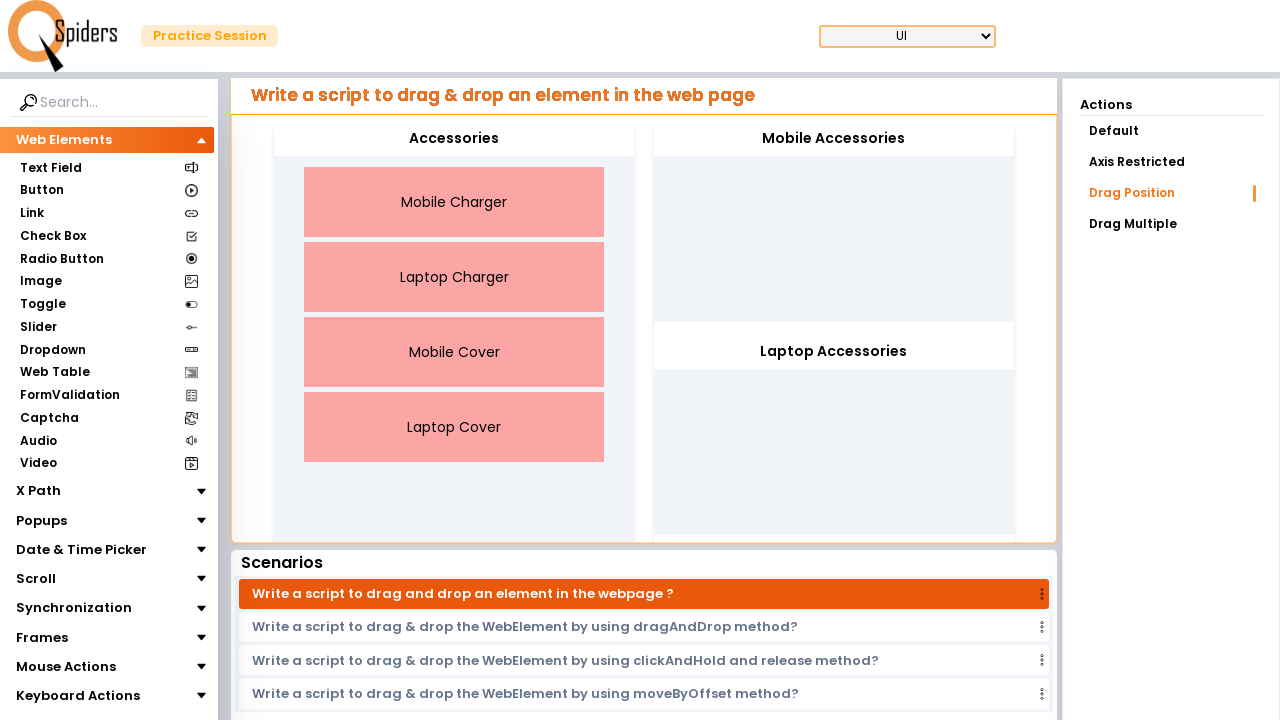

Waited for 'Mobile Accessories' drop target element to become visible
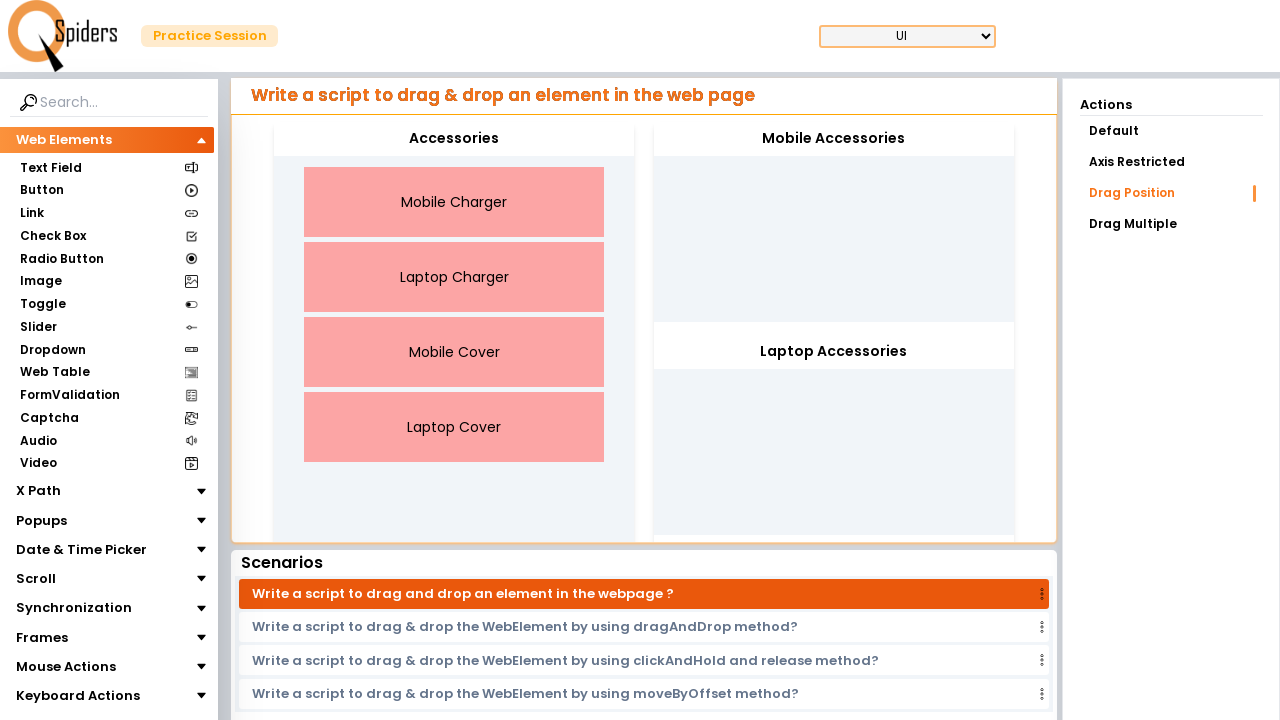

Dragged 'Mobile Charger' element and dropped it onto 'Mobile Accessories' category at (834, 139)
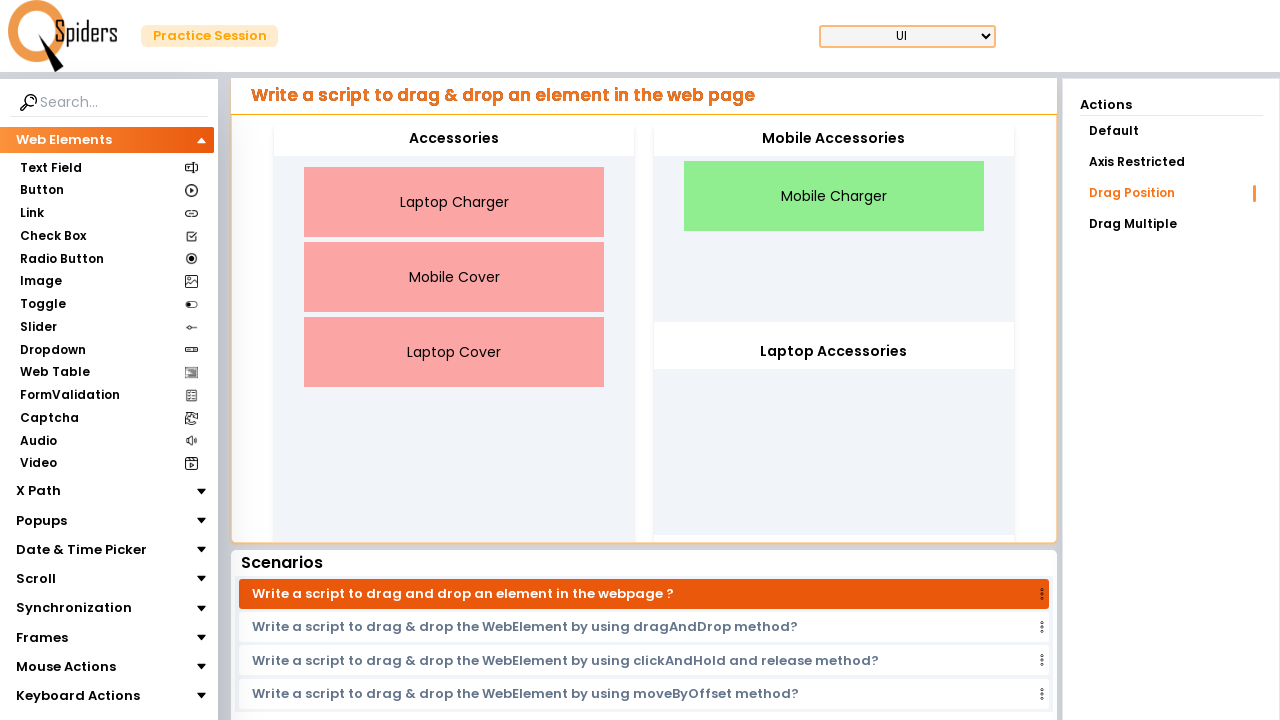

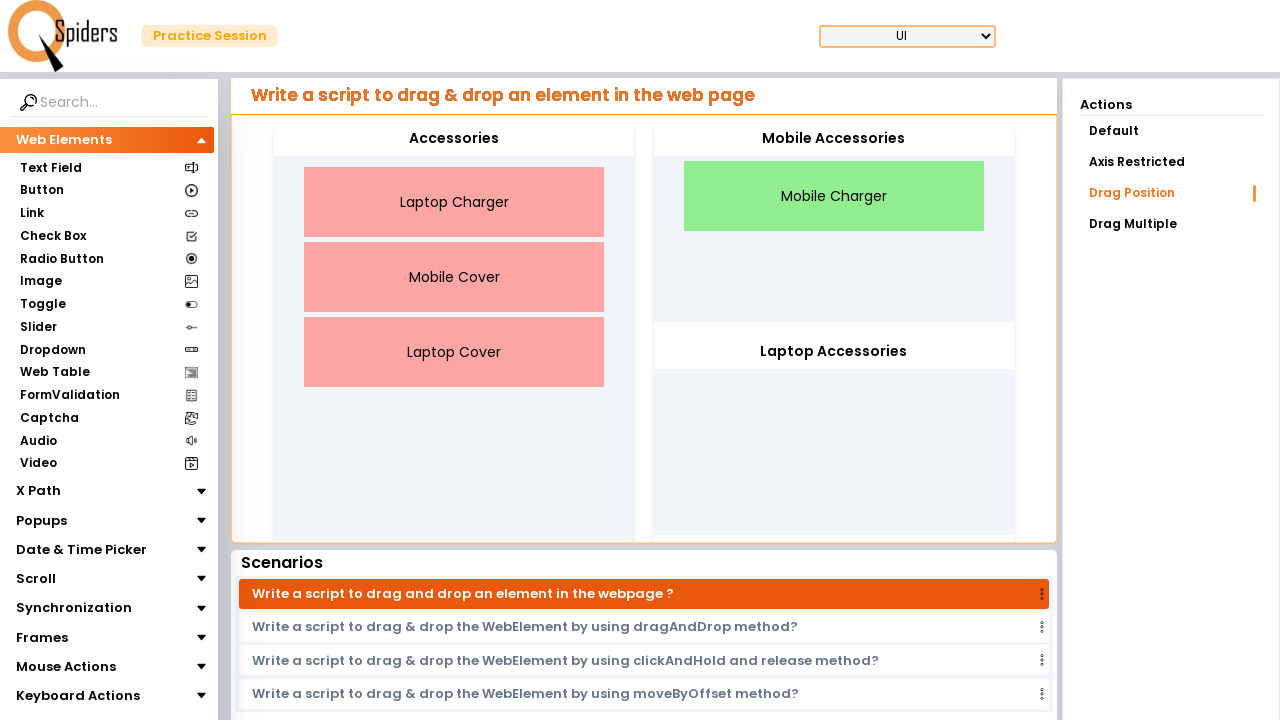